Tests the NYC poll site finder form by entering a New York City address (house number, street name, zip code) and submitting the form to find polling site information.

Starting URL: https://findmypollsite.vote.nyc/

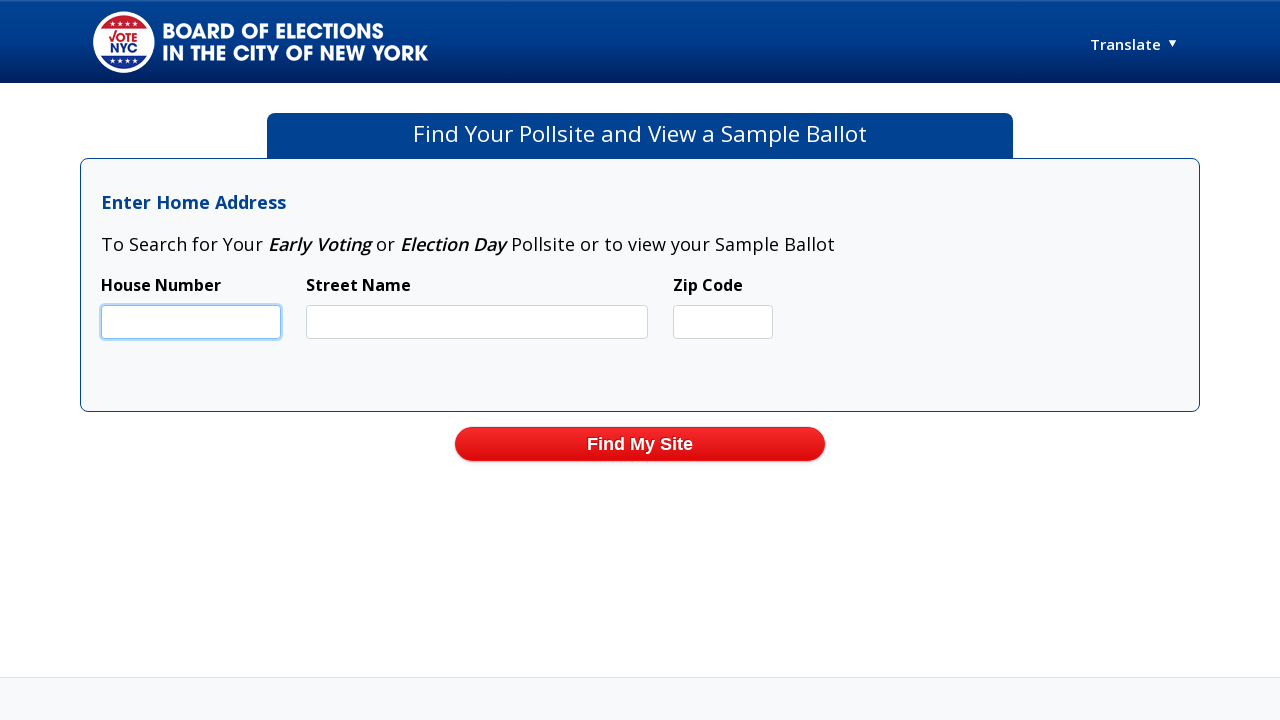

Waited for form to load - house number field appeared
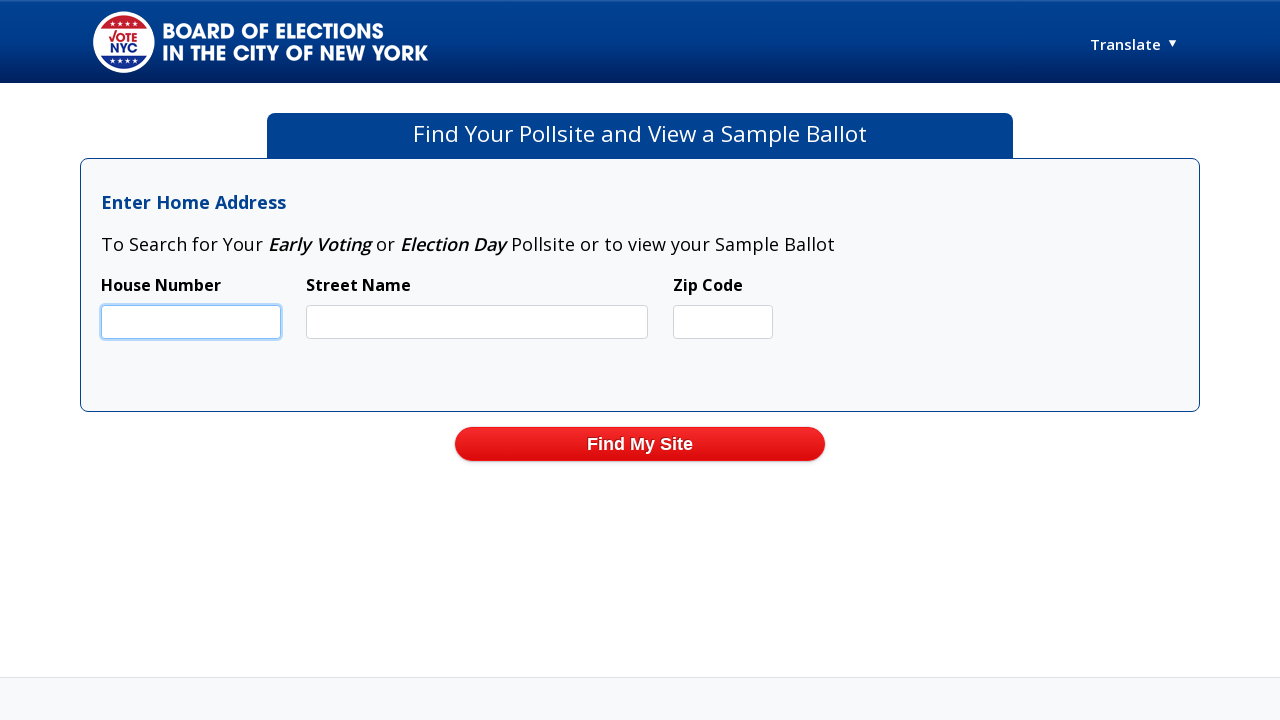

Filled house number field with '250' on #txtHouseNumber
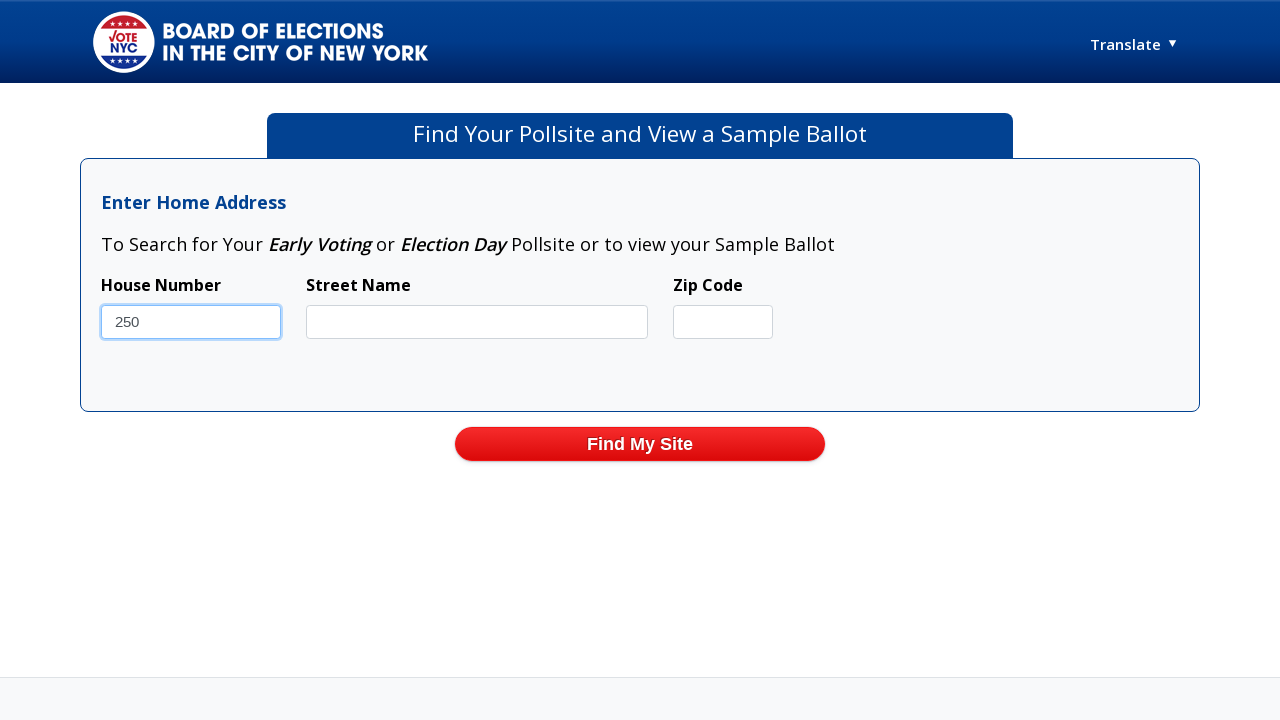

Filled street name field with 'Broadway' on #txtStreetName
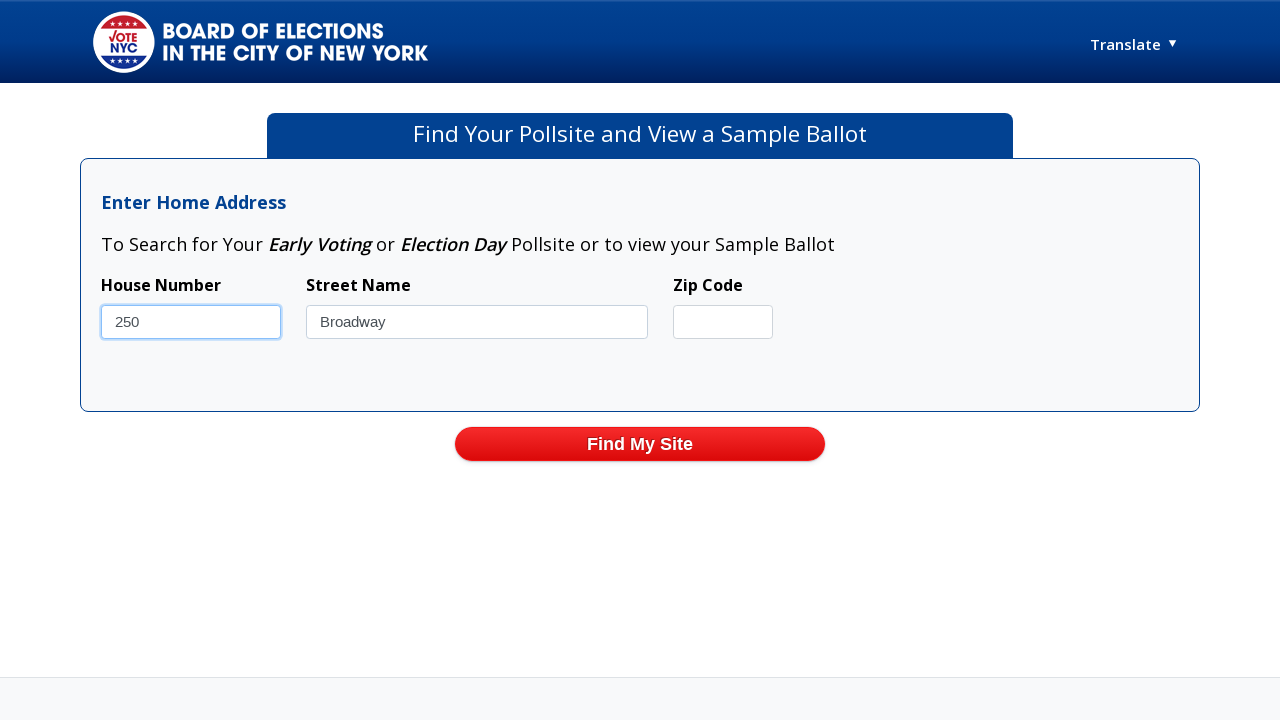

Filled zip code field with '10007' on #txtZipcode
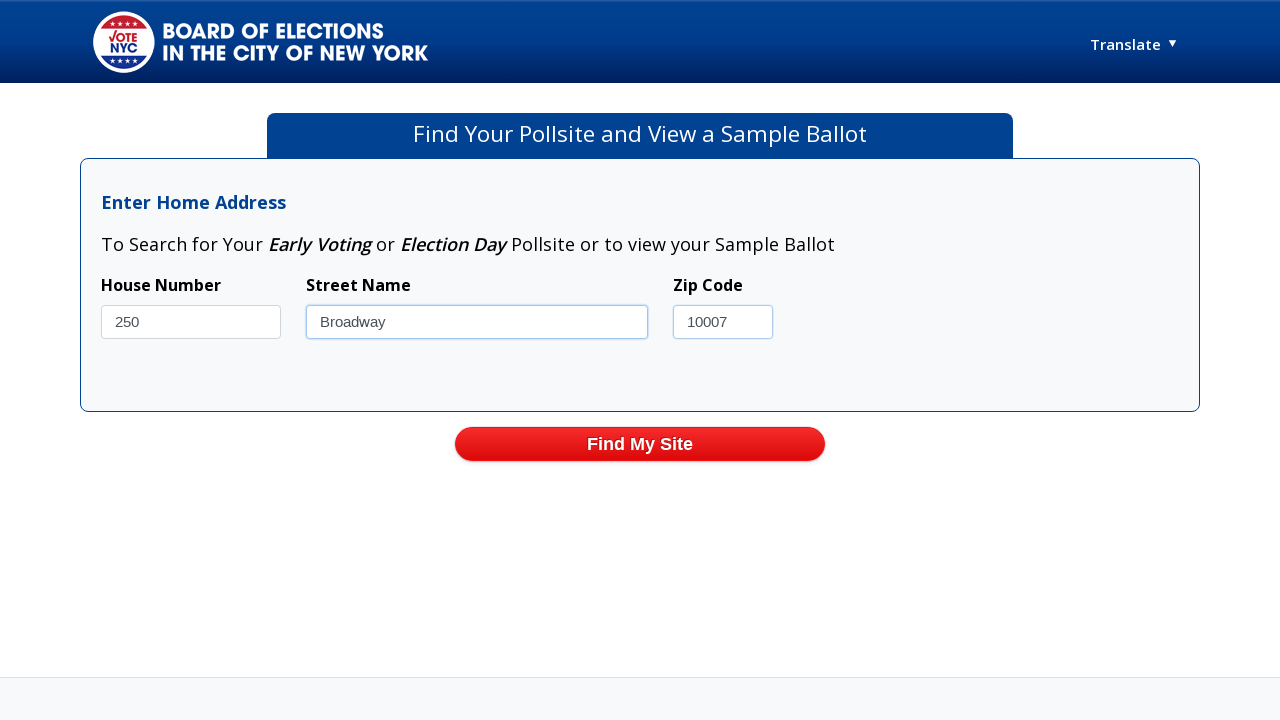

Clicked 'Find My Site' button to submit the form at (640, 444) on xpath=//button[text()='Find My Site']
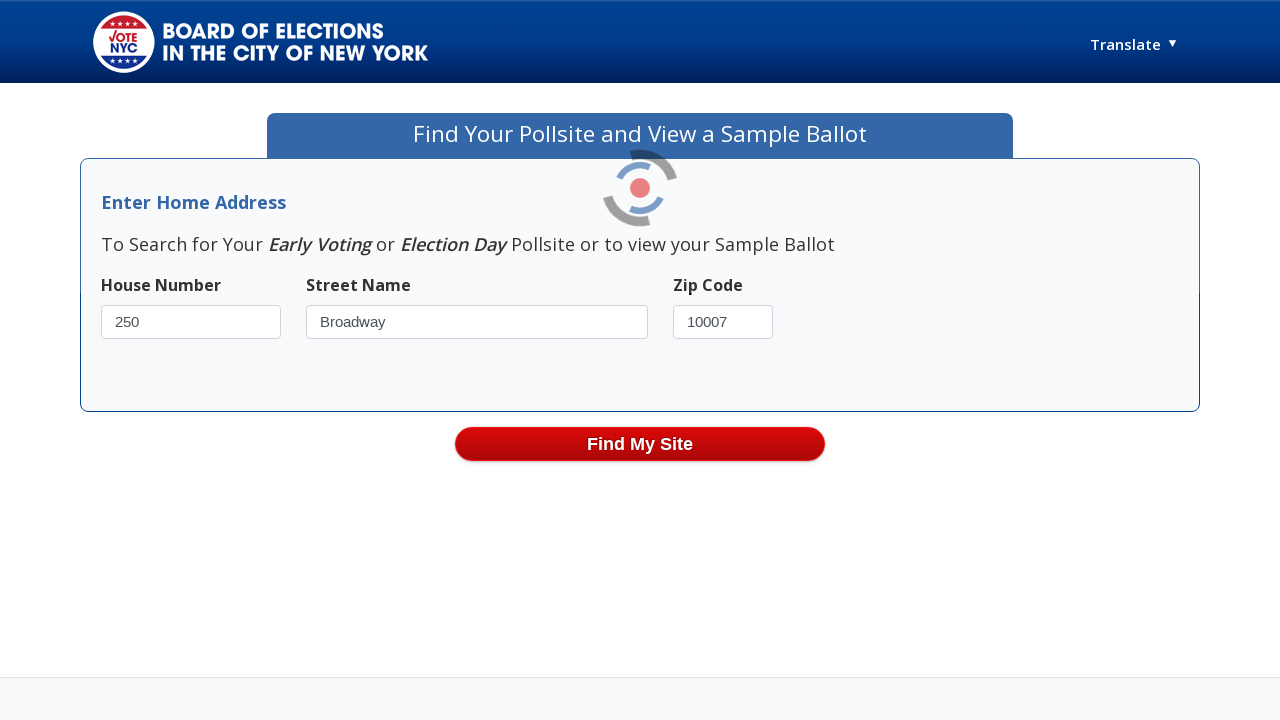

Waited for poll site results or error message to load
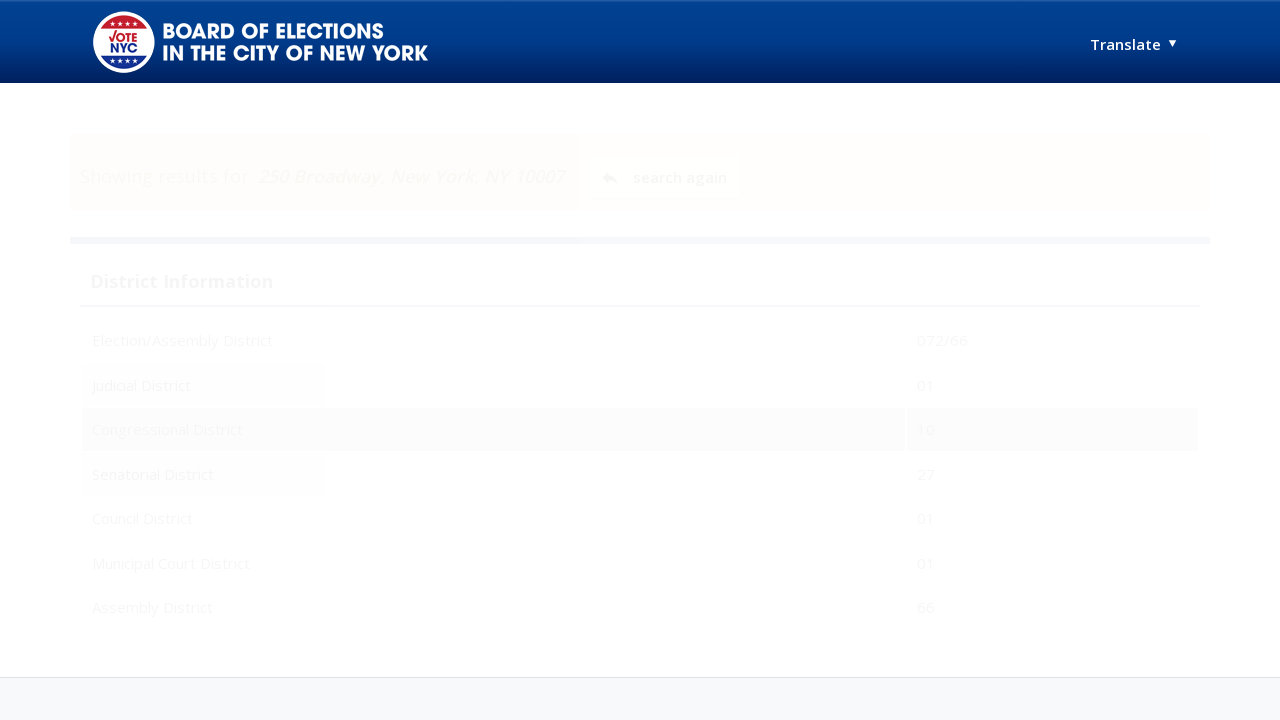

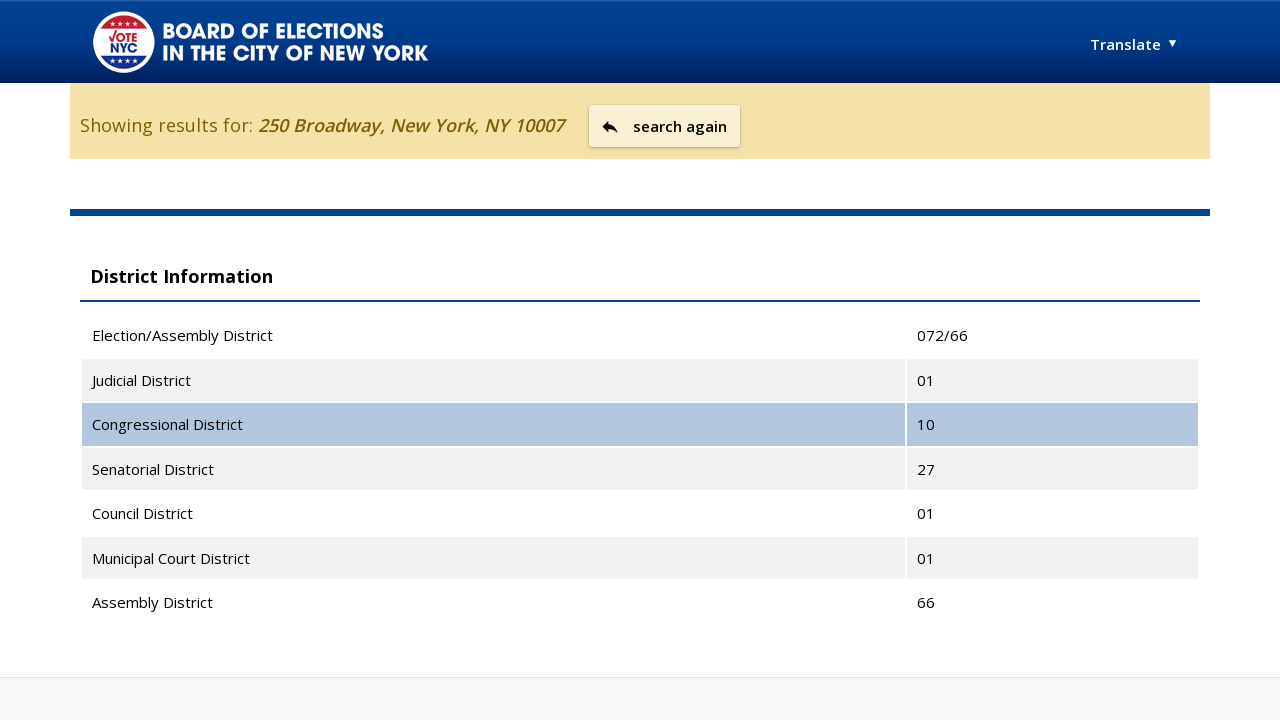